Navigates to Bilibili homepage and verifies the page loads by checking the title

Starting URL: https://www.bilibili.com/

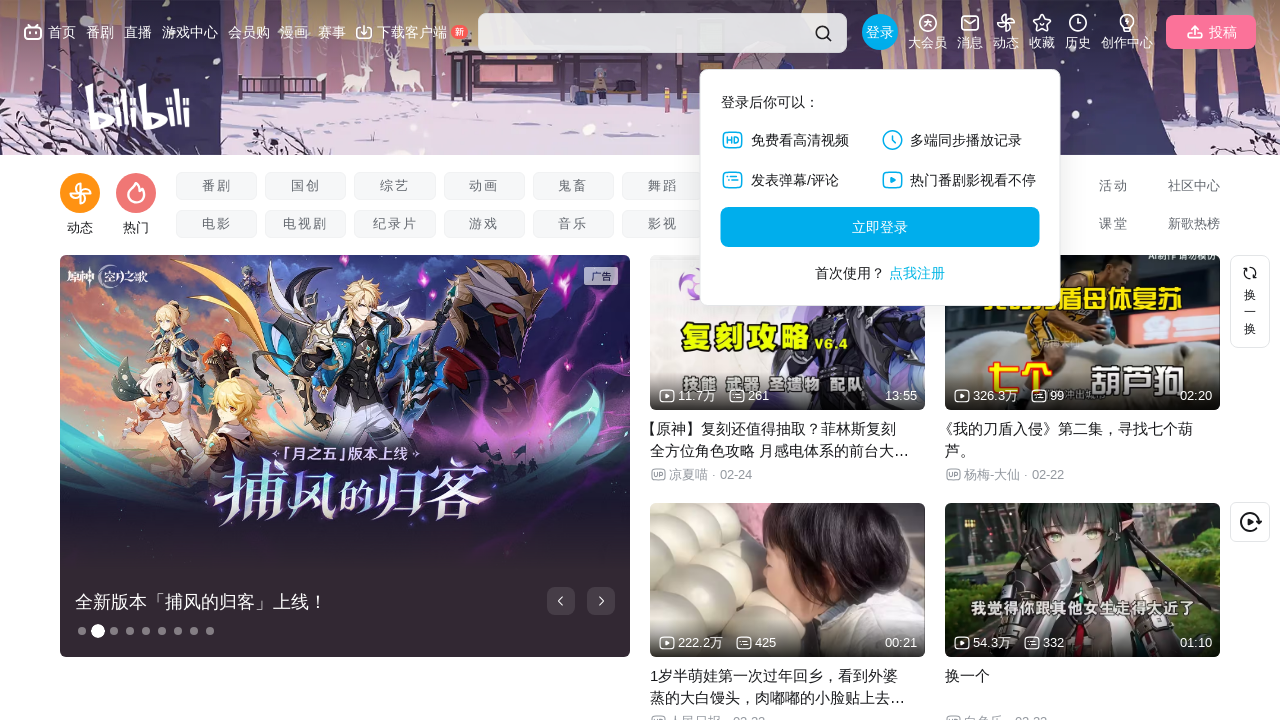

Waited for page to reach networkidle load state
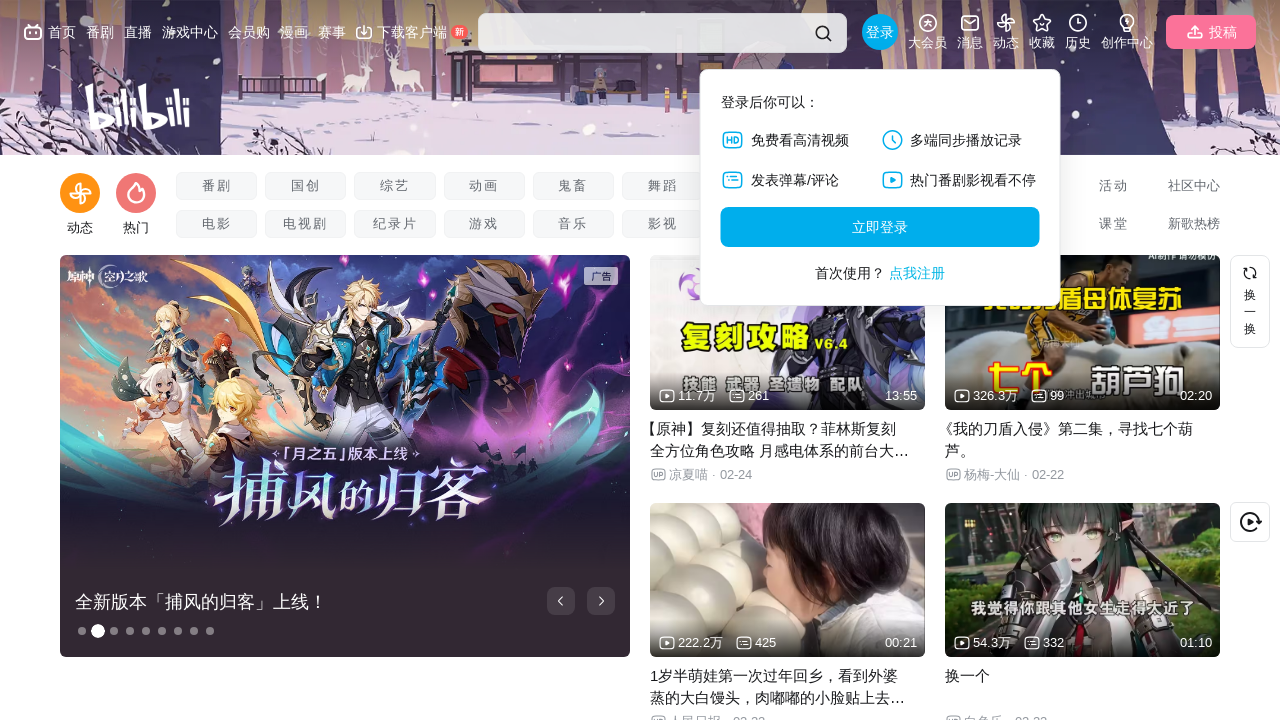

Verified Bilibili homepage title is accessible
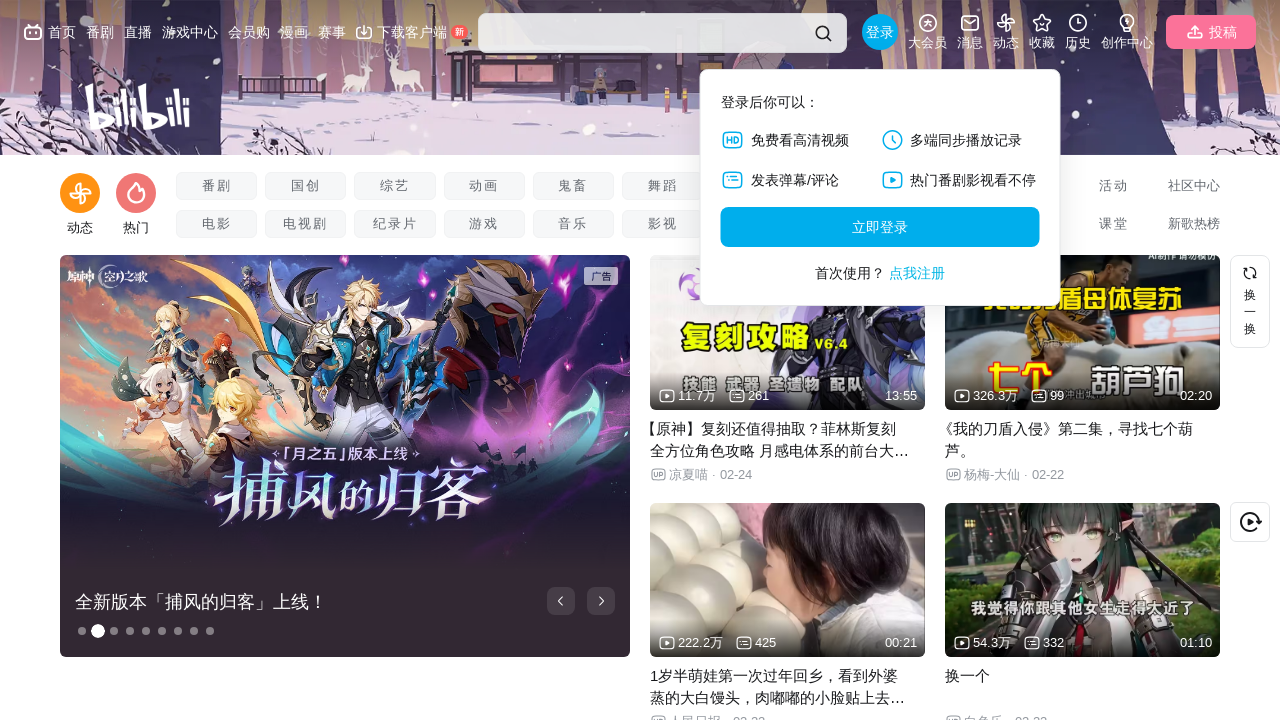

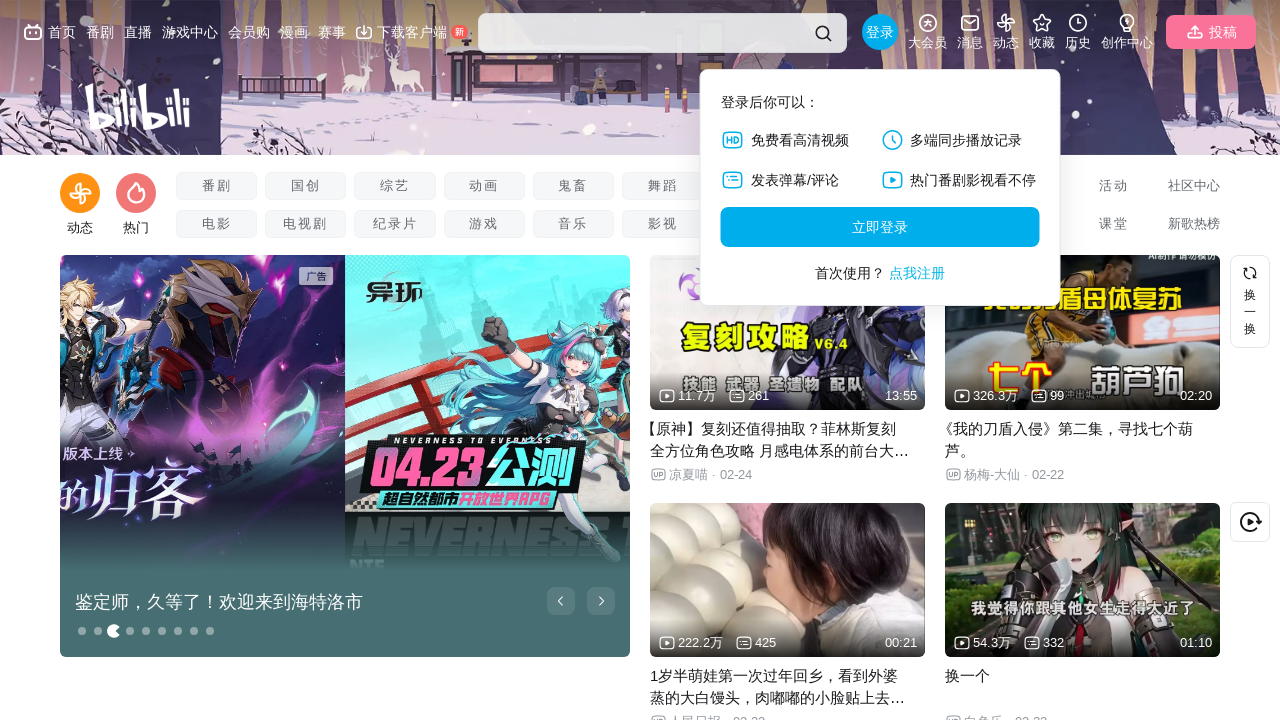